Tests a practice form submission on Rahul Shetty Academy by filling in name, email, password fields, checking a checkbox, submitting the form, selecting a dropdown option, and verifying a success message appears.

Starting URL: https://rahulshettyacademy.com/angularpractice/

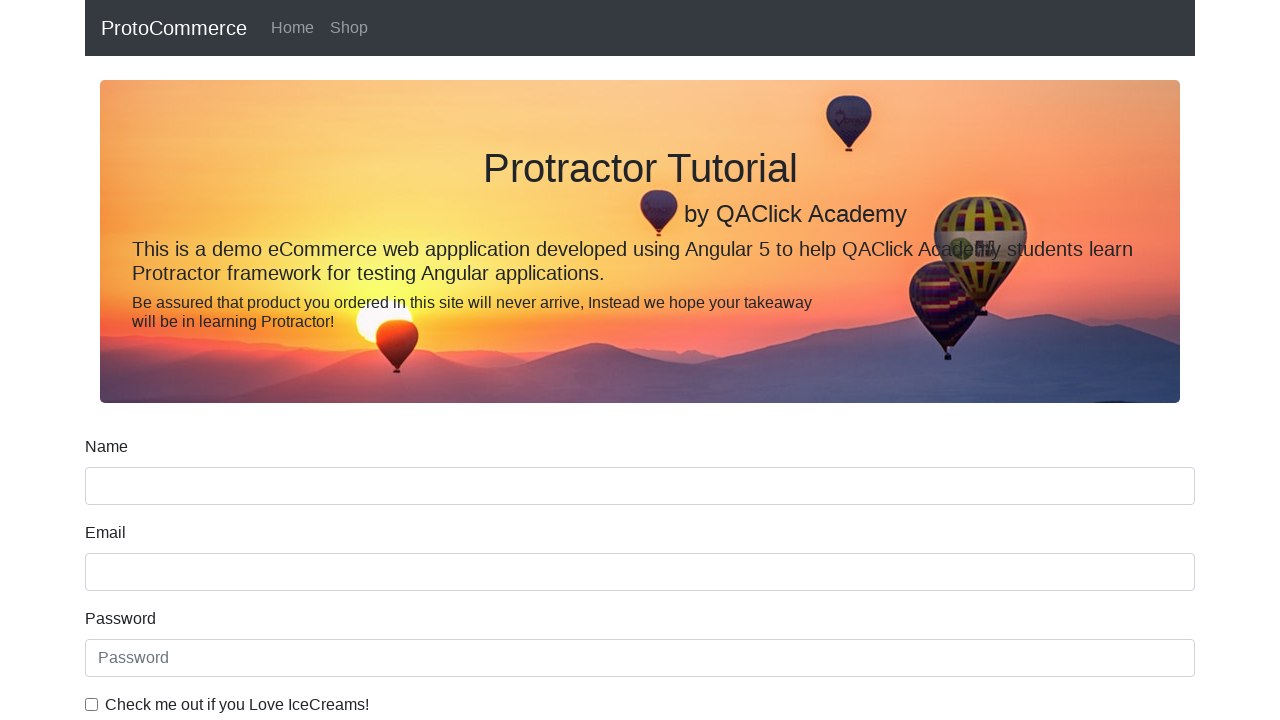

Filled name field with 'Carlos Rodriguez Martinez' on //div[@class='form-group']//input[@name='name']
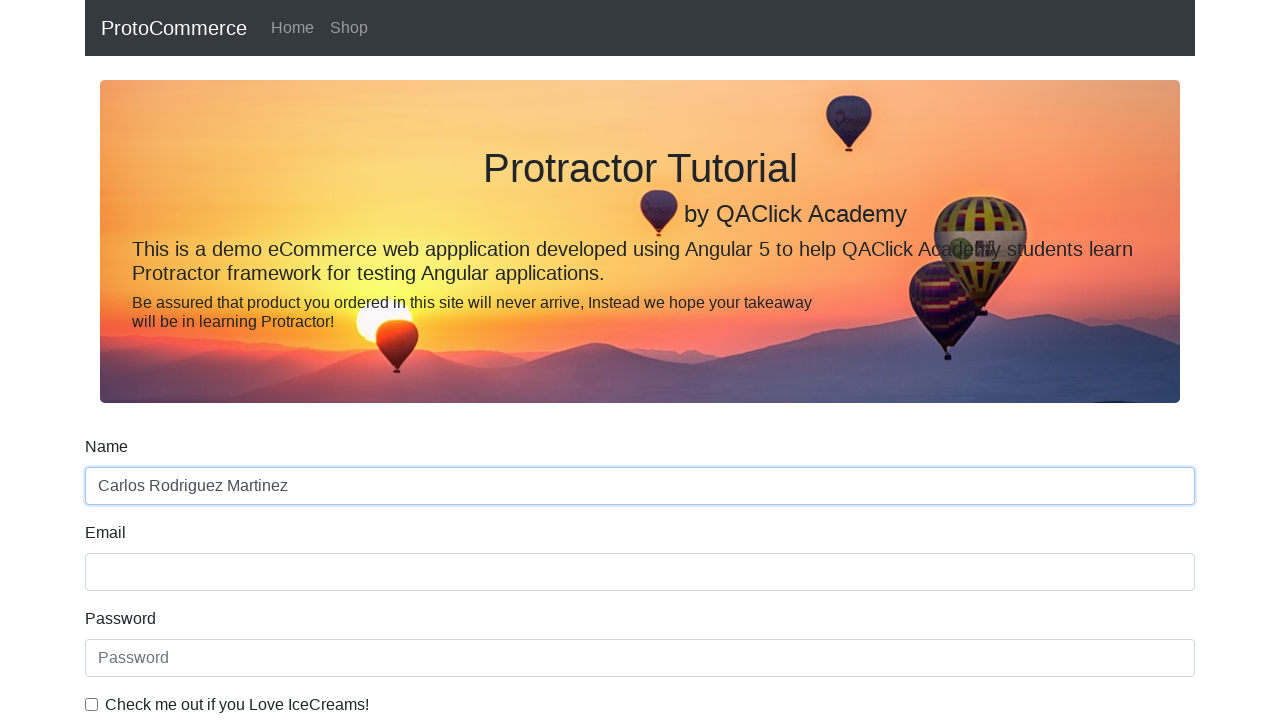

Filled email field with 'carlos.rodriguez@testmail.com' on input[name='email']
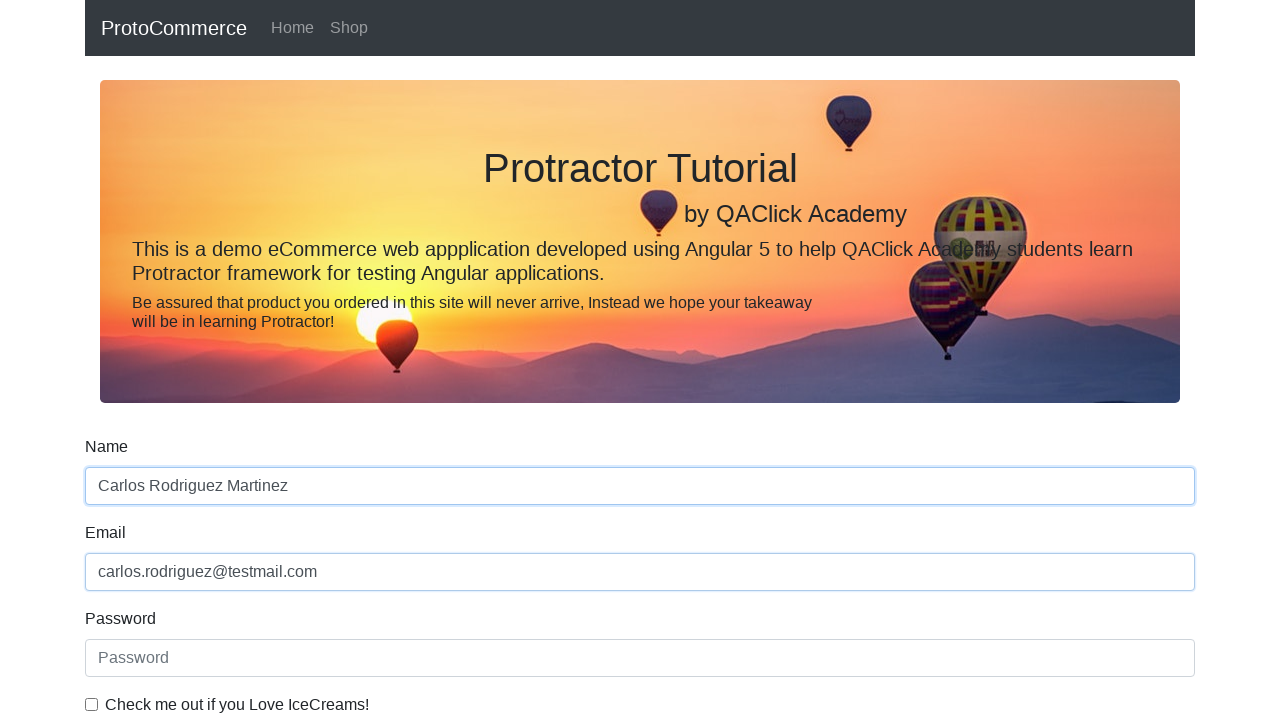

Filled password field with 'SecurePass456' on #exampleInputPassword1
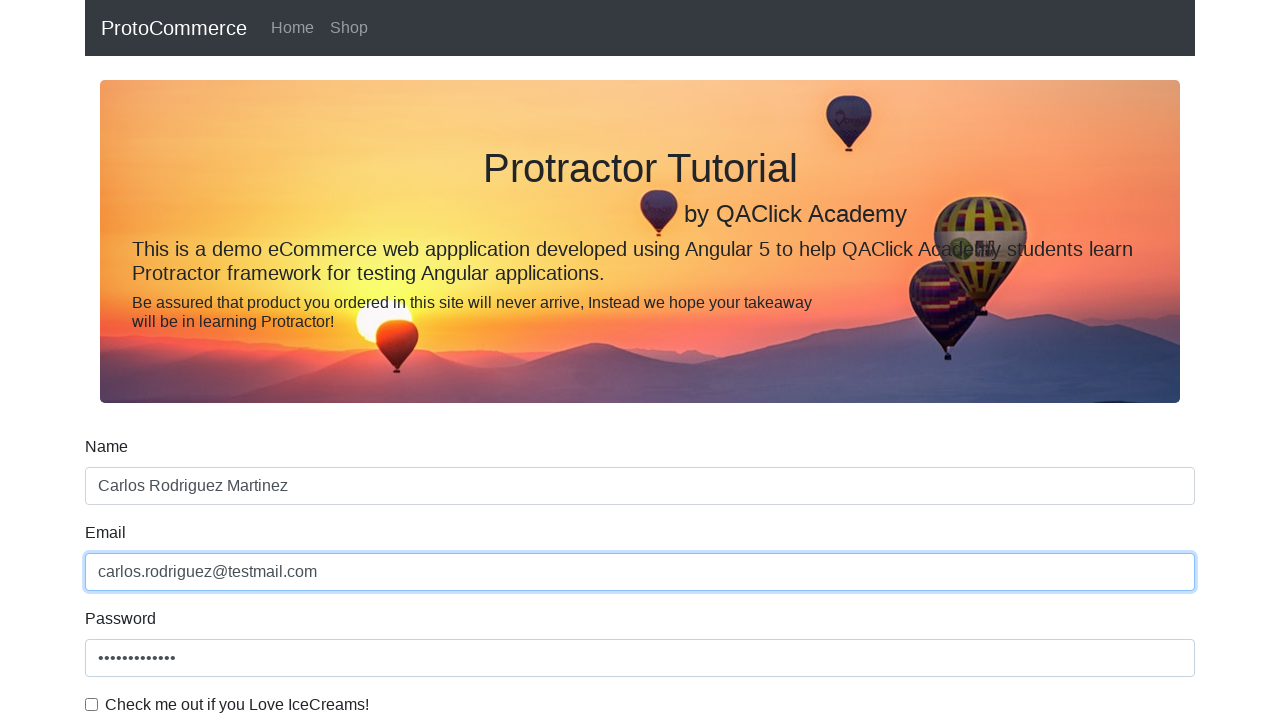

Checked the checkbox at (92, 704) on #exampleCheck1
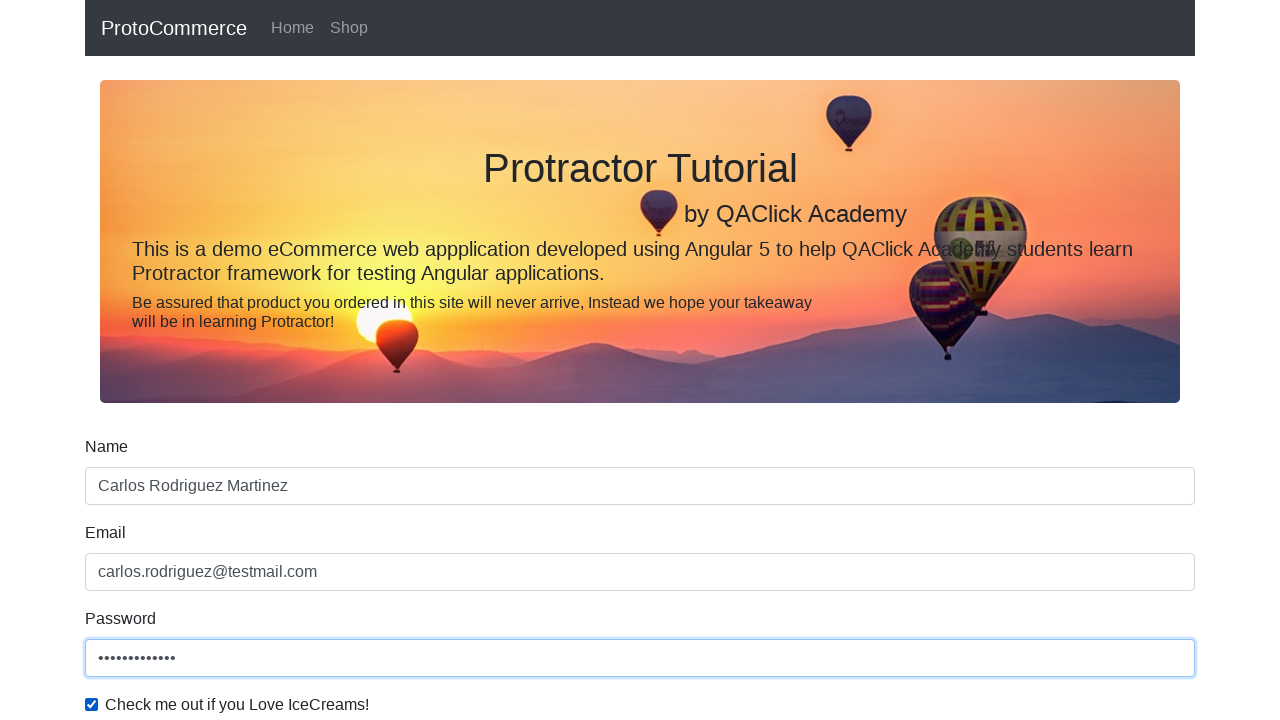

Clicked submit button to submit the form at (123, 491) on input.btn.btn-success
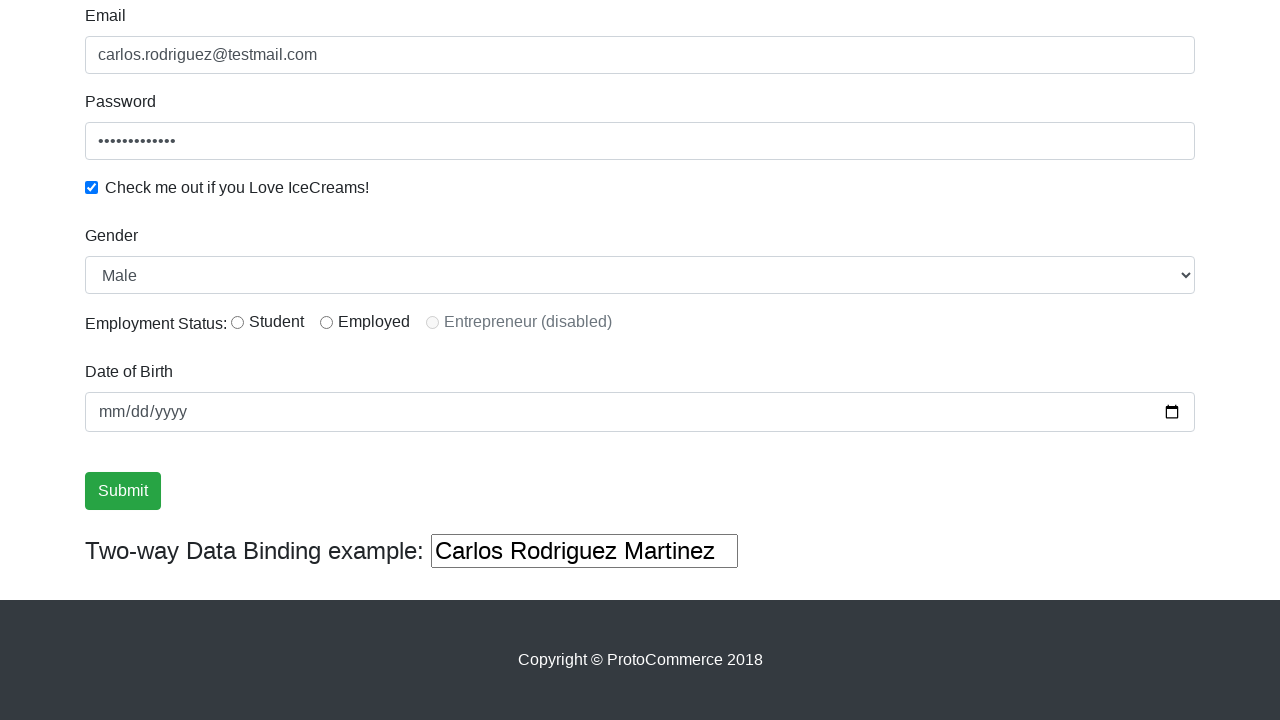

Success alert appeared on the page
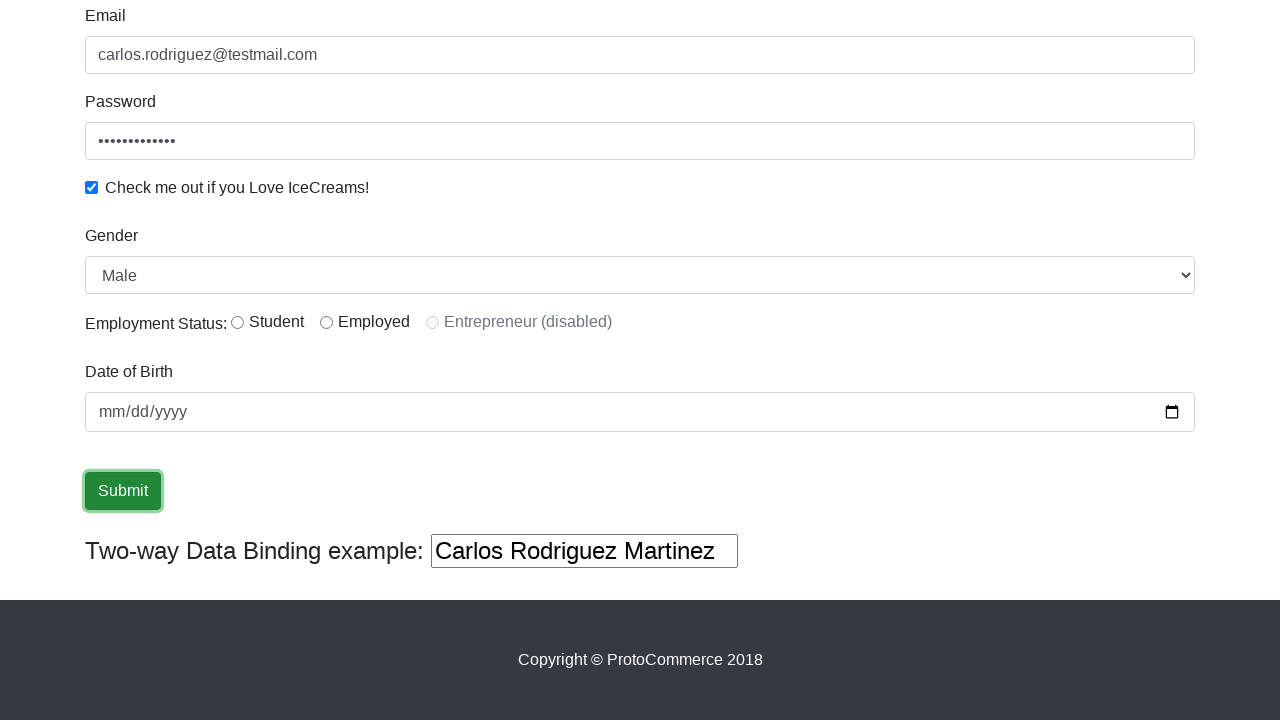

Selected 'Female' from the dropdown menu on #exampleFormControlSelect1
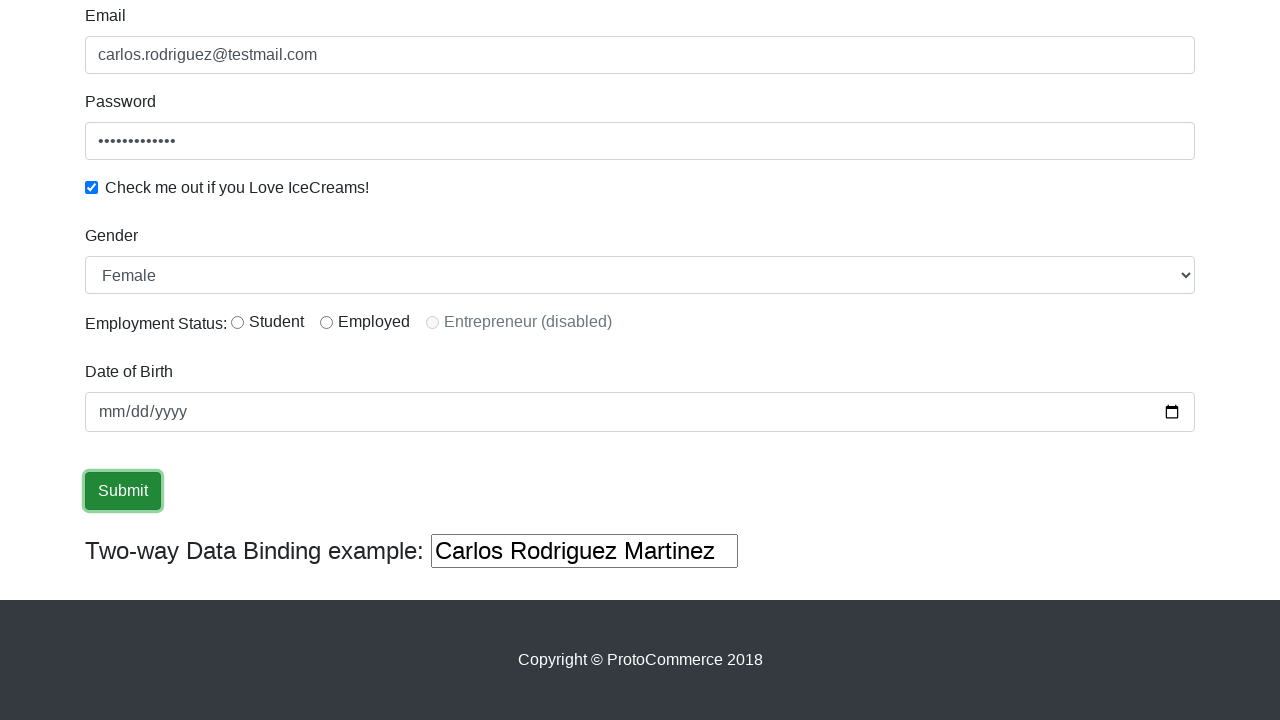

Retrieved success message text content
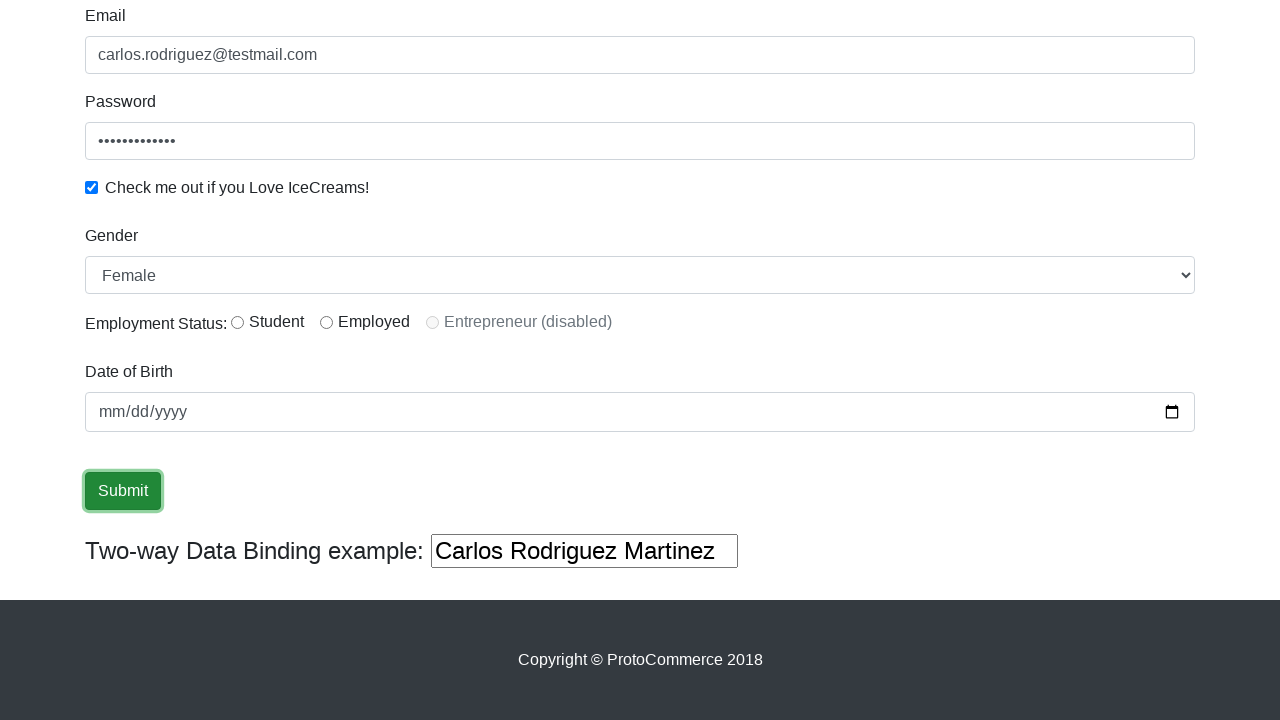

Verified success message contains 'Success!' text
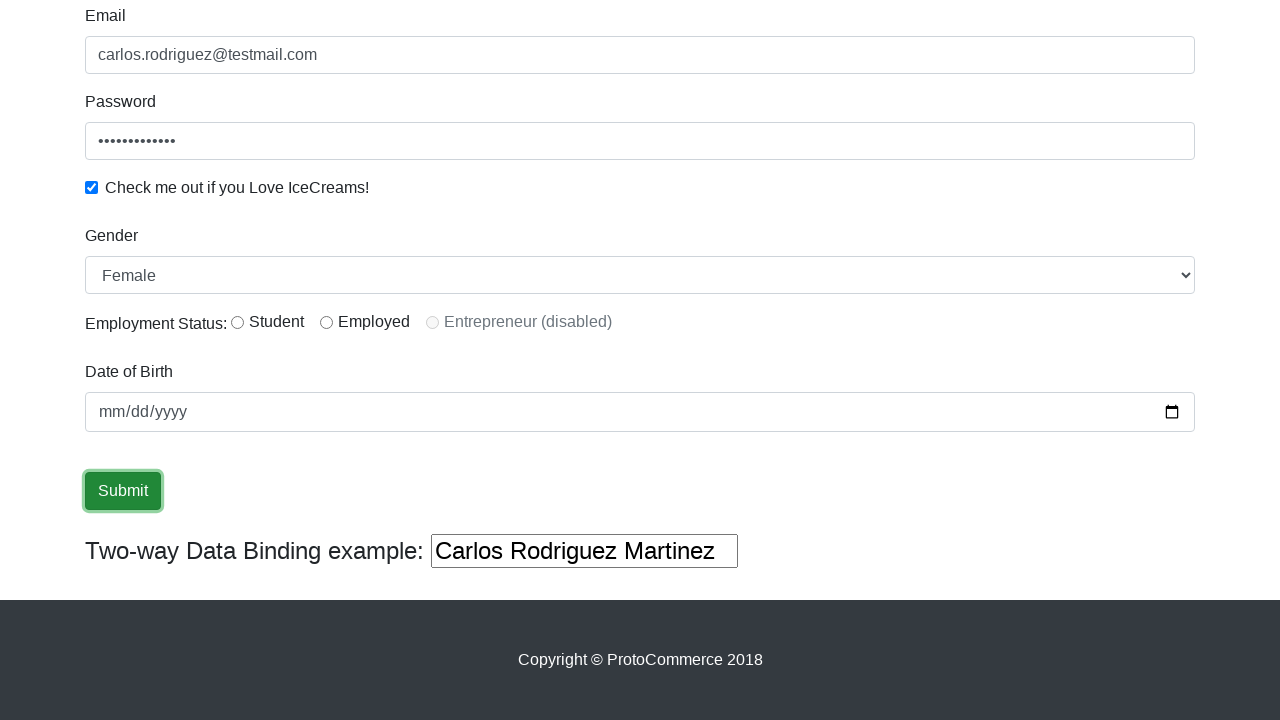

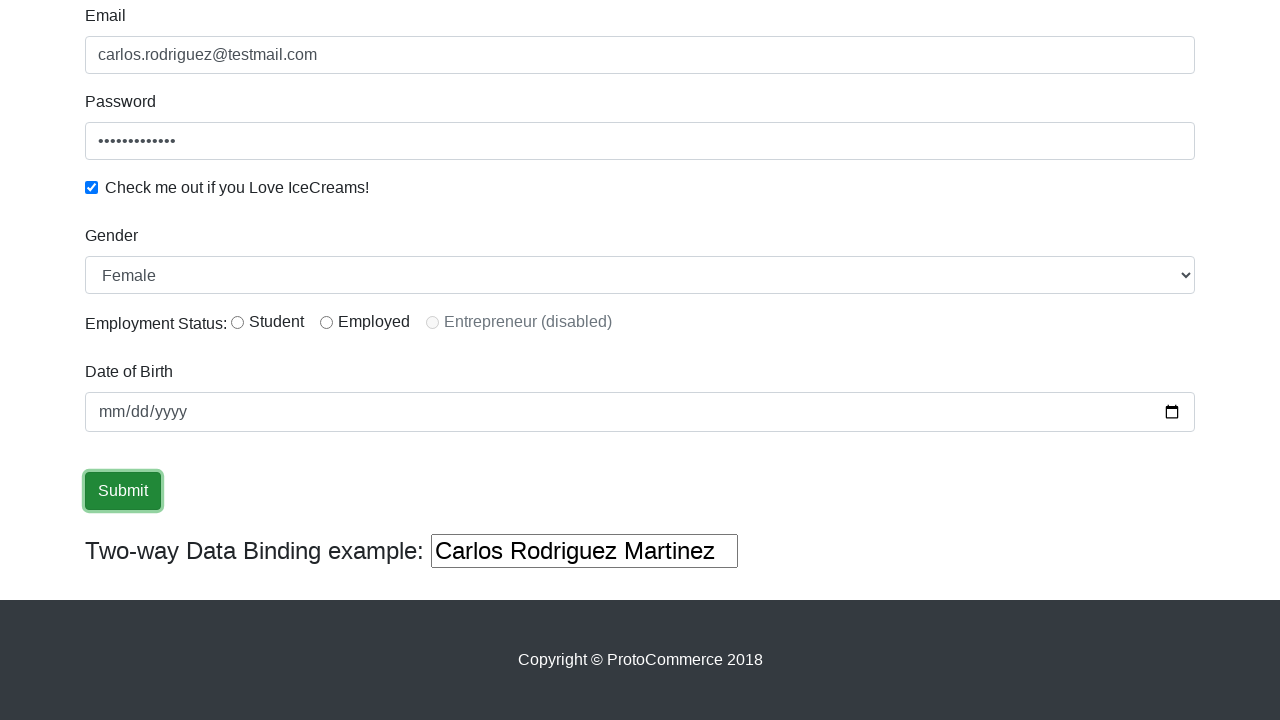